Tests radio button functionality by checking the selection status of multiple radio buttons and clicking one to verify selection behavior

Starting URL: https://practice.expandtesting.com/radio-buttons

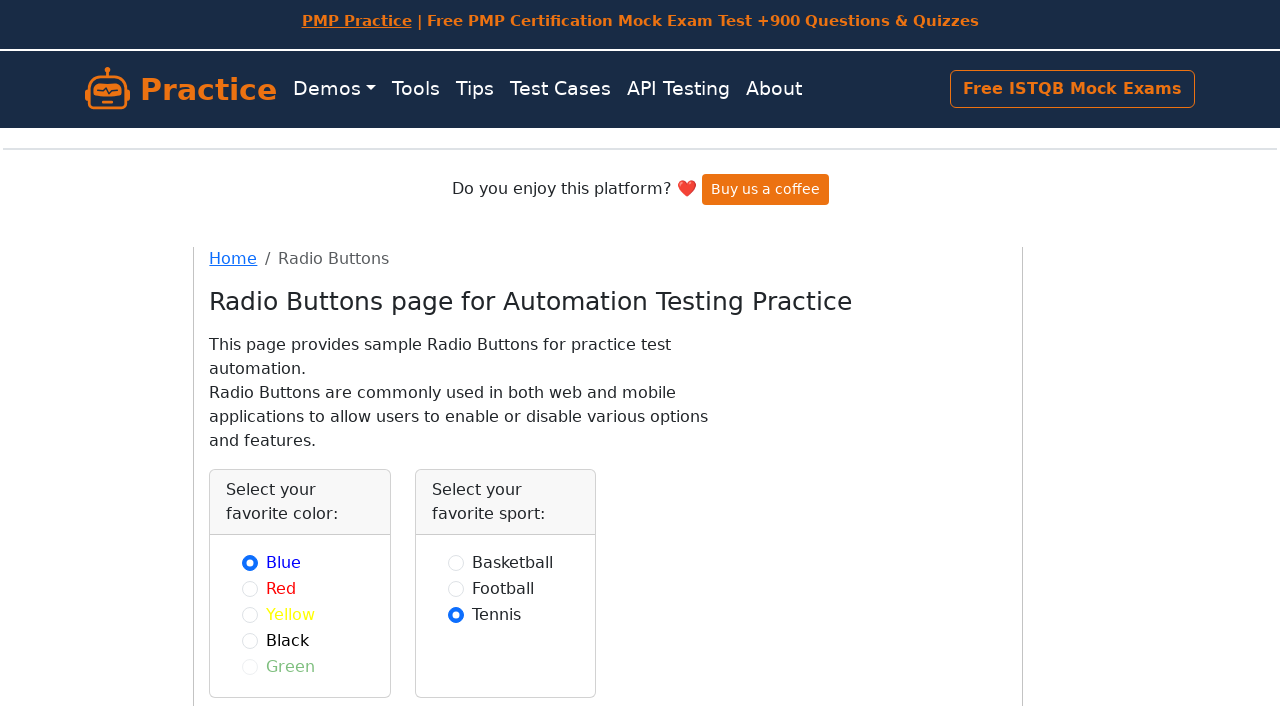

Checked basketball radio button initial selection status
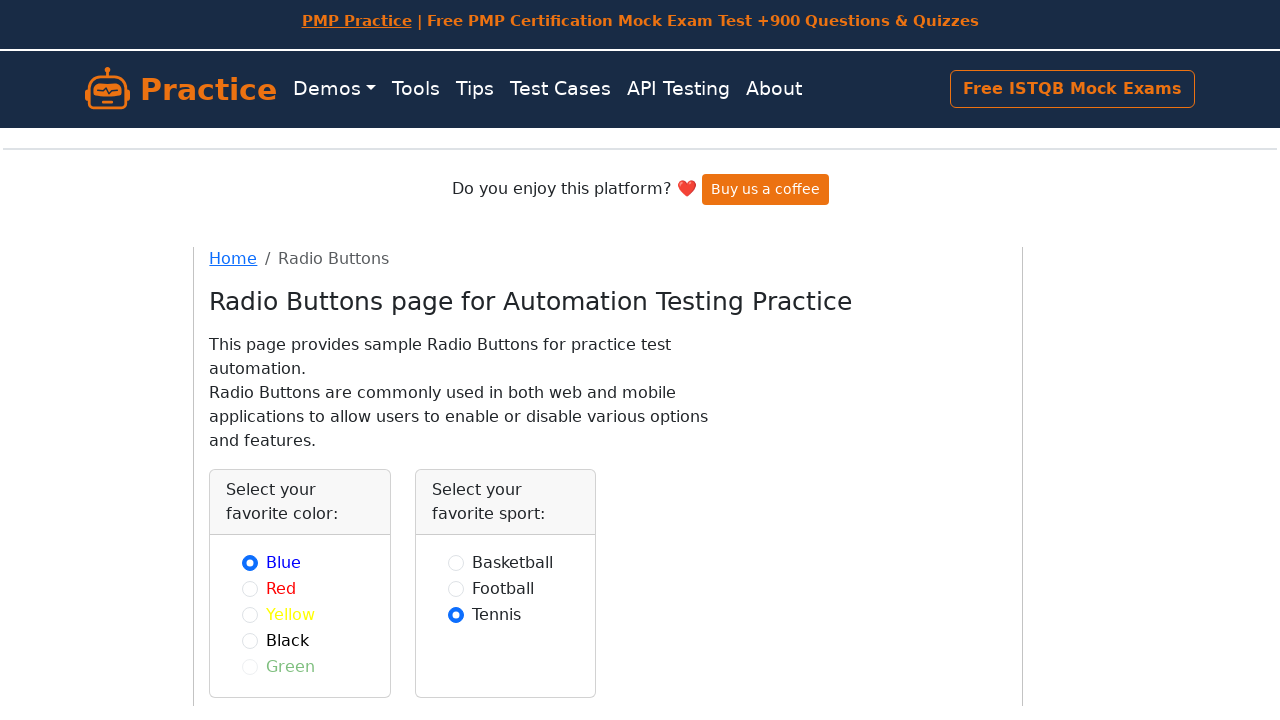

Checked football radio button initial selection status
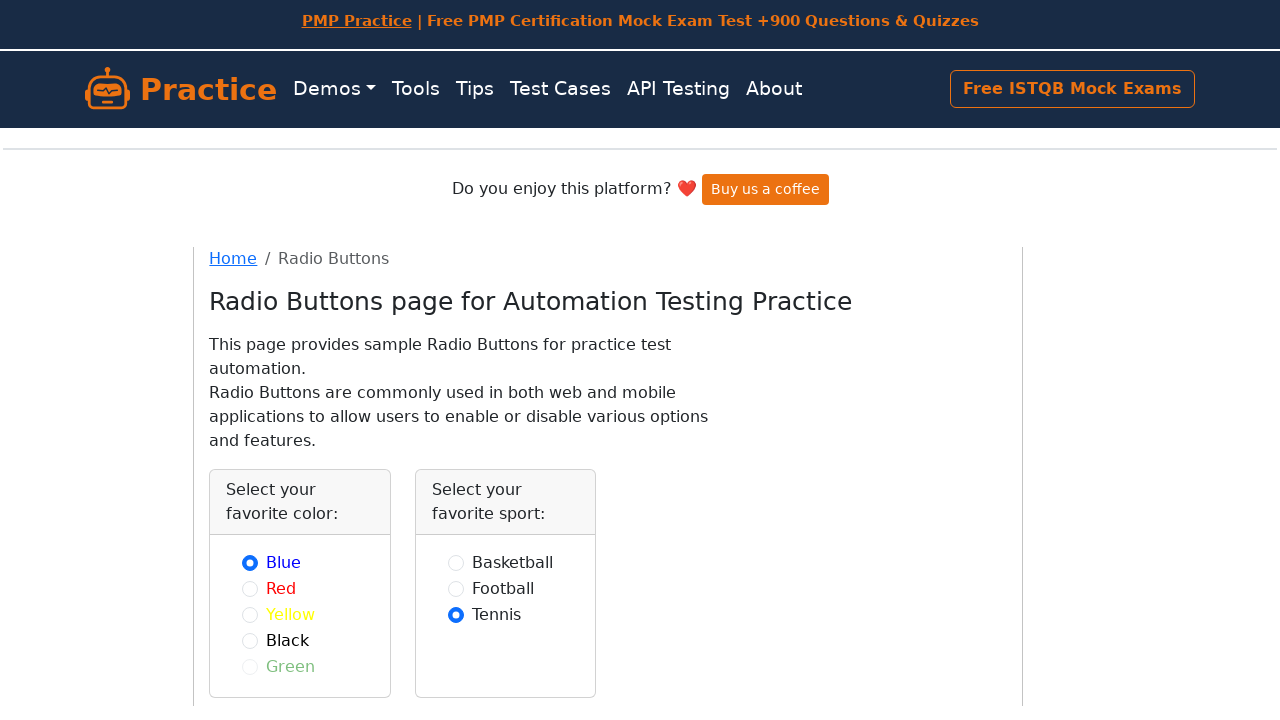

Checked tennis radio button initial selection status
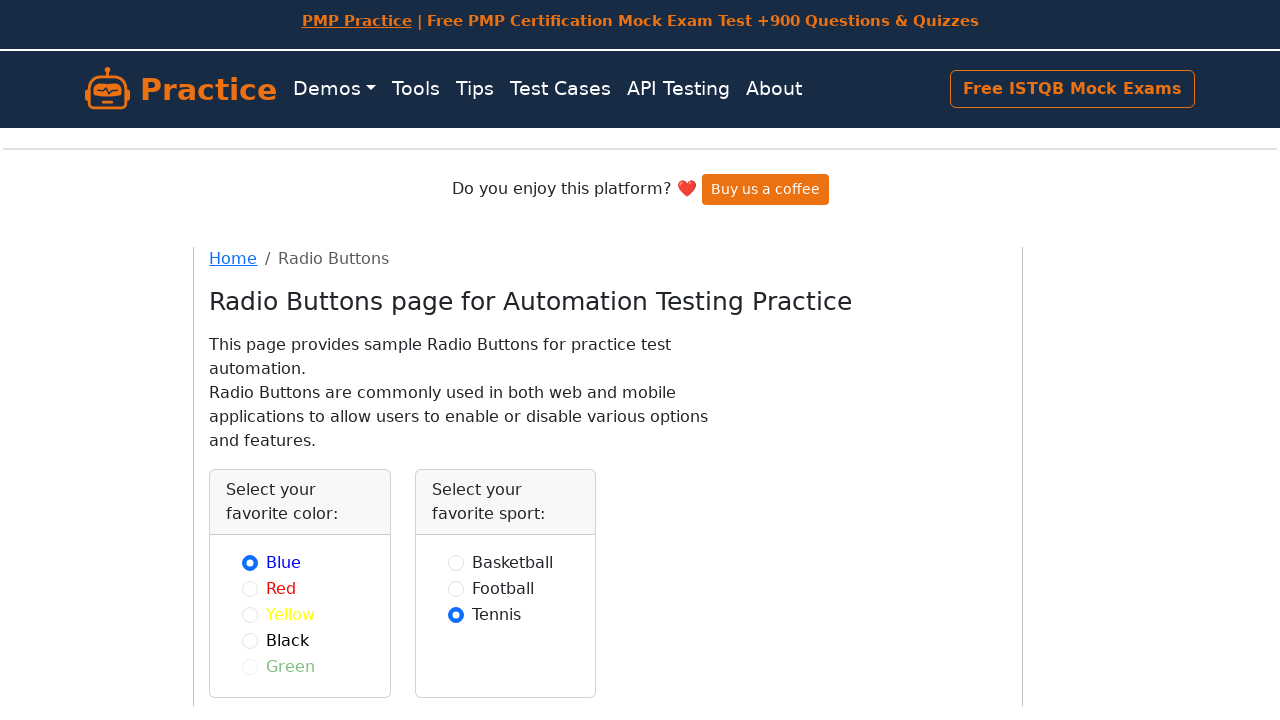

Clicked tennis radio button at (456, 614) on input#tennis
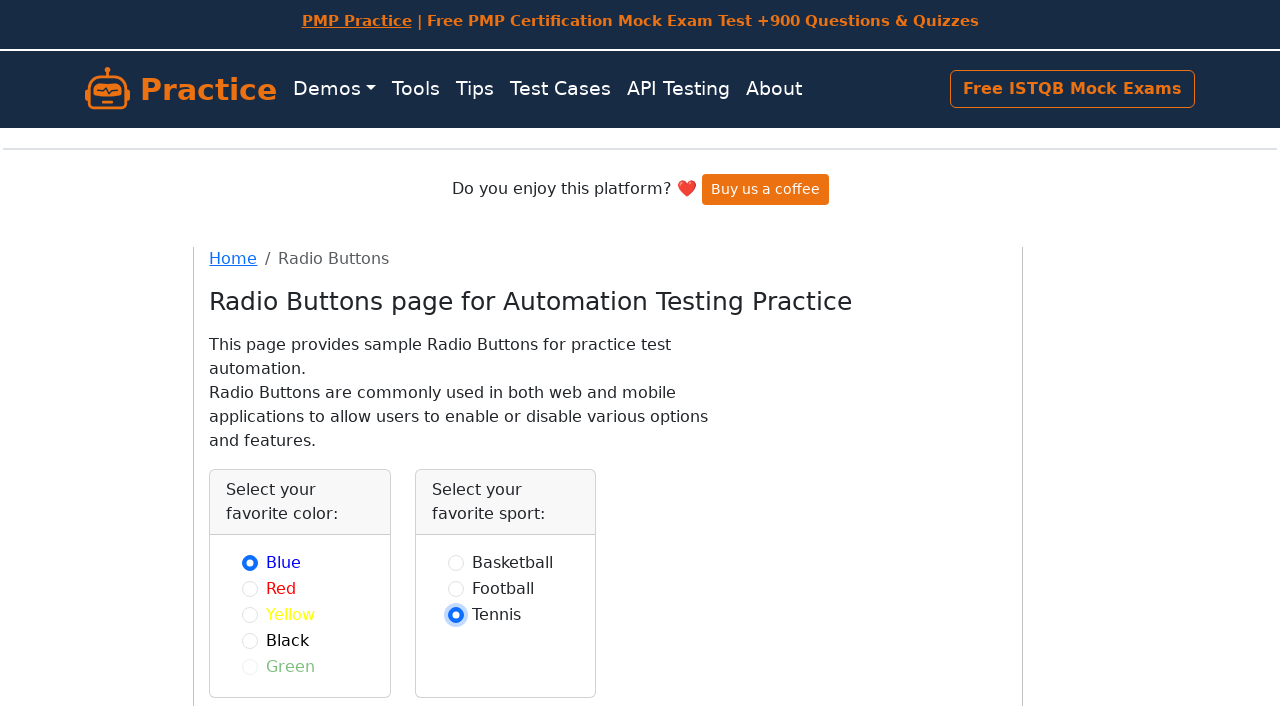

Checked basketball radio button selection status after clicking tennis
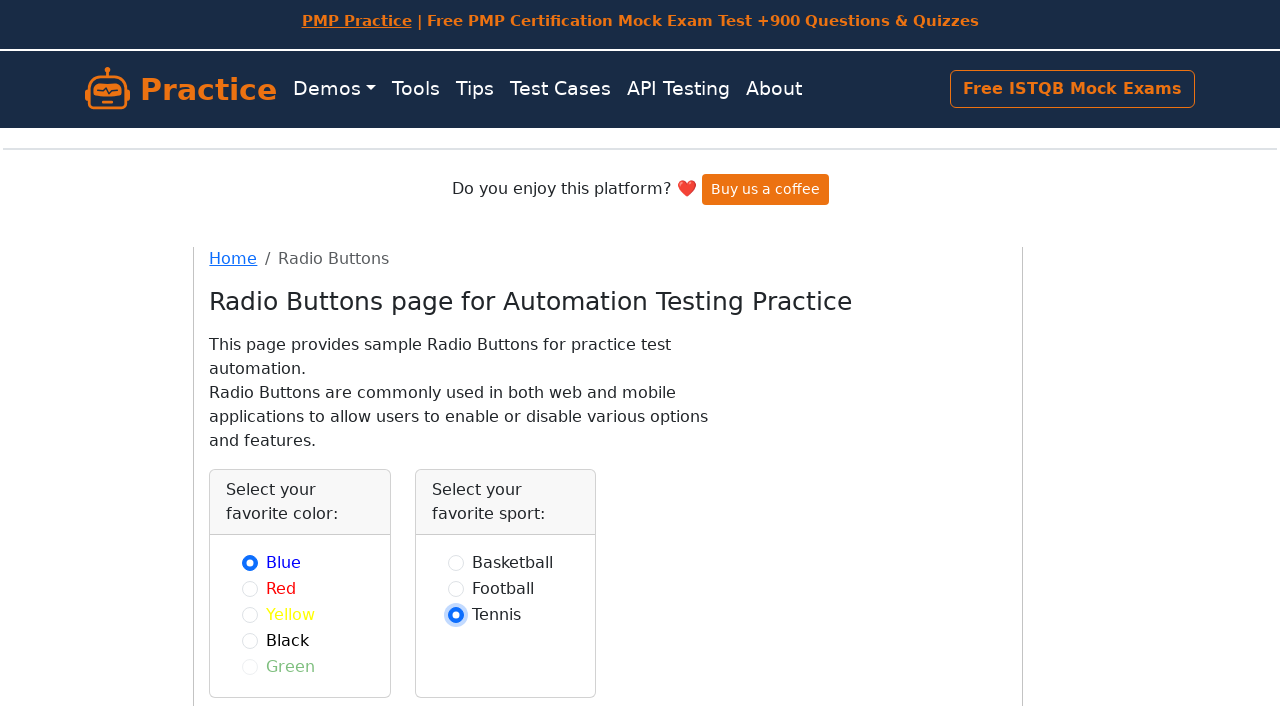

Checked football radio button selection status after clicking tennis
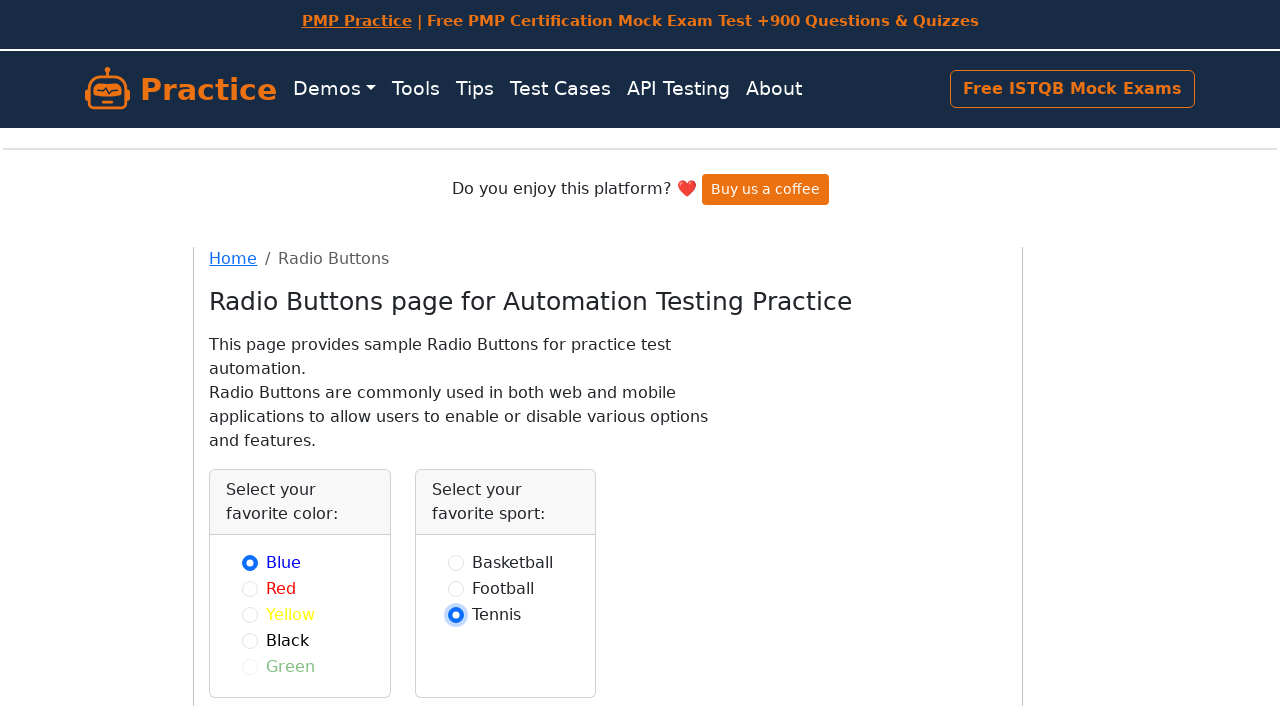

Checked tennis radio button selection status after clicking tennis
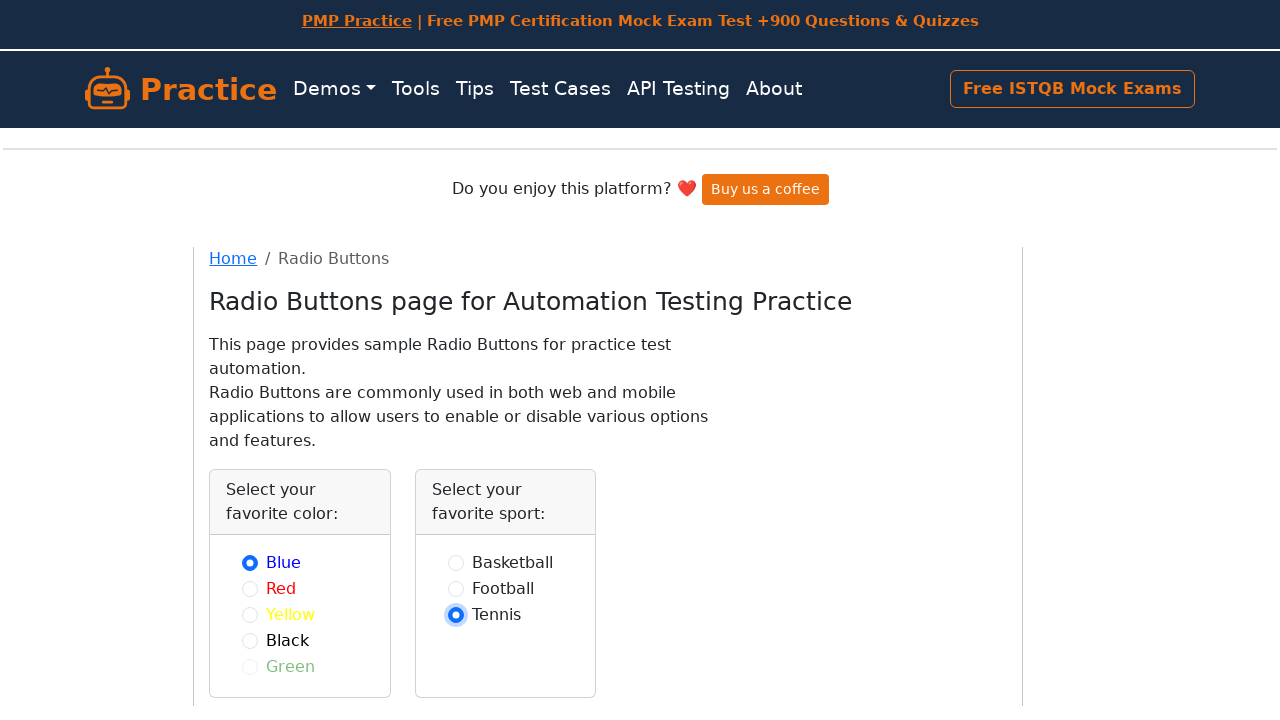

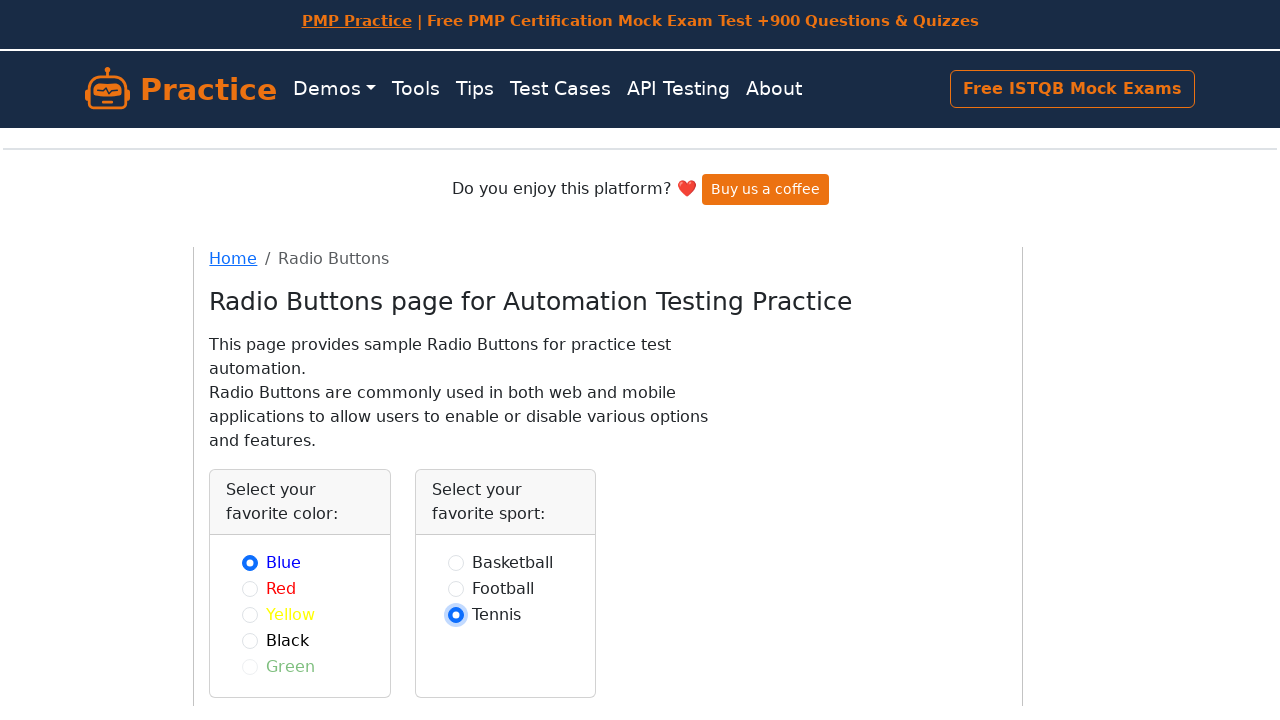